Tests the add-to-cart functionality on an e-commerce demo site by clicking the add to cart button for iPhone 12 and verifying the item appears in the shopping cart.

Starting URL: https://bstackdemo.com/

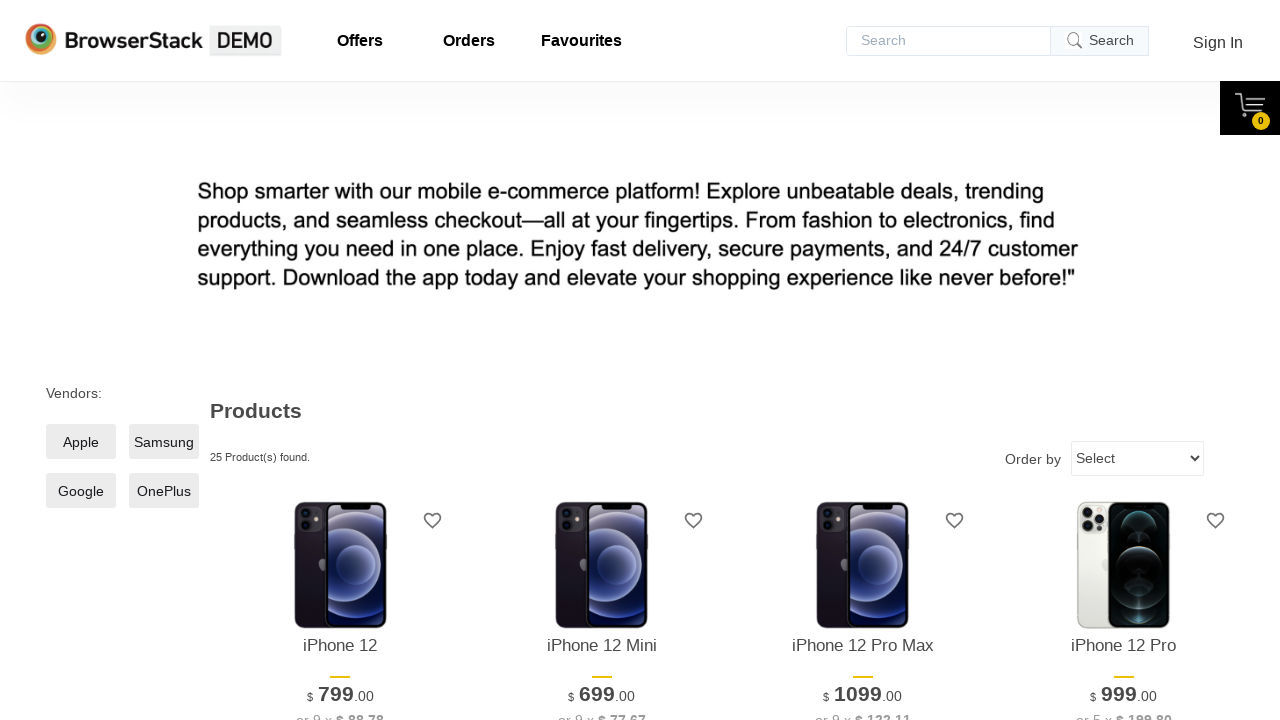

Page loaded and title contains 'StackDemo'
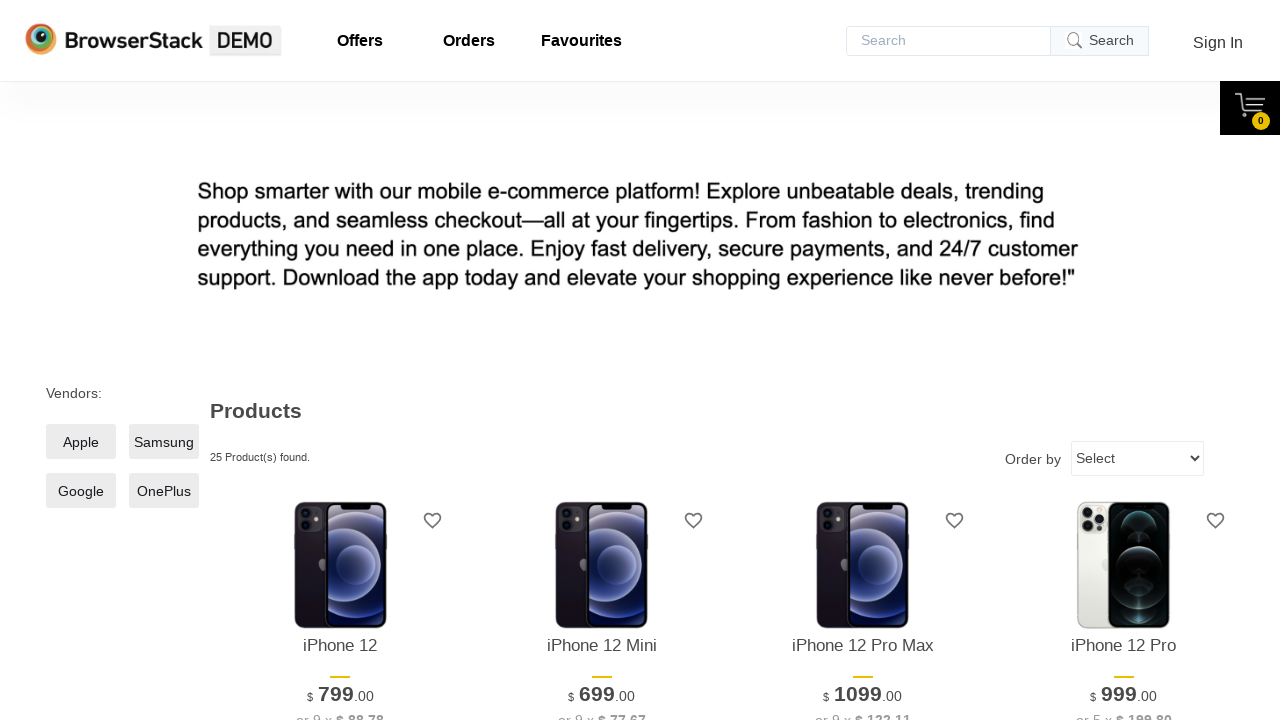

Retrieved iPhone 12 product text from page
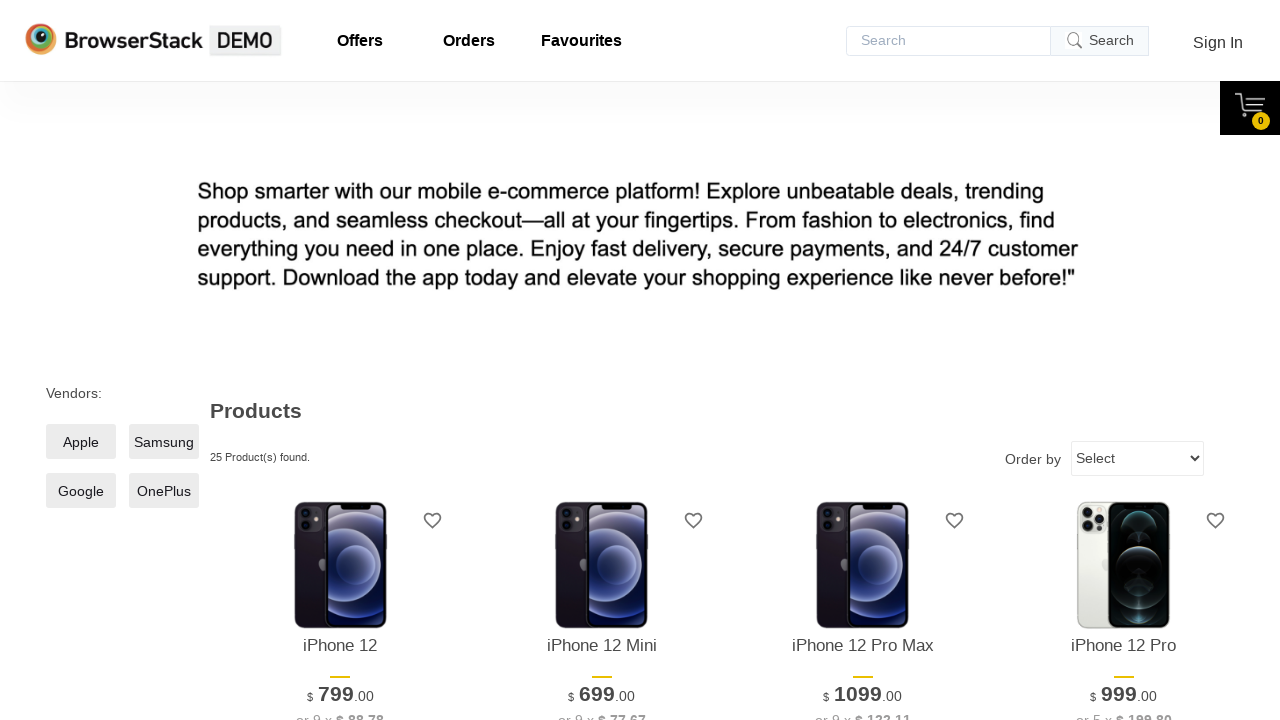

Clicked 'Add to cart' button for iPhone 12 at (340, 361) on xpath=//*[@id="1"]/div[4]
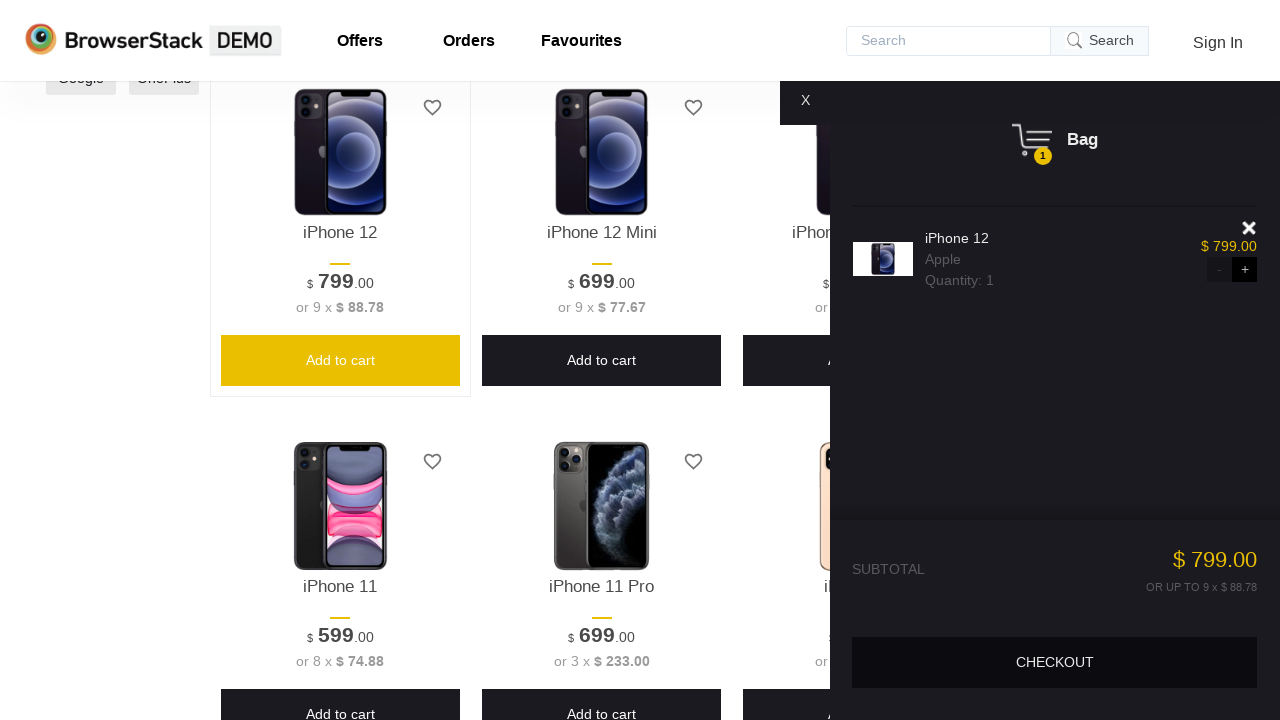

Cart pane became visible
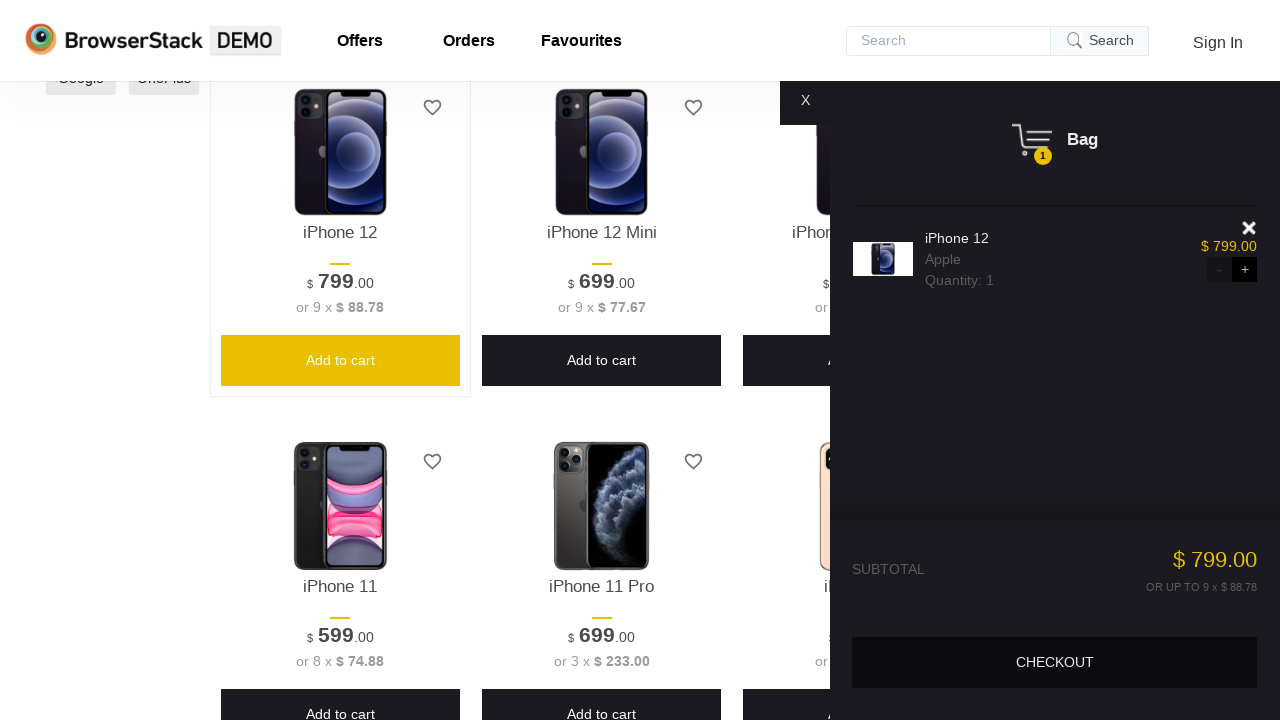

Retrieved product text from shopping cart
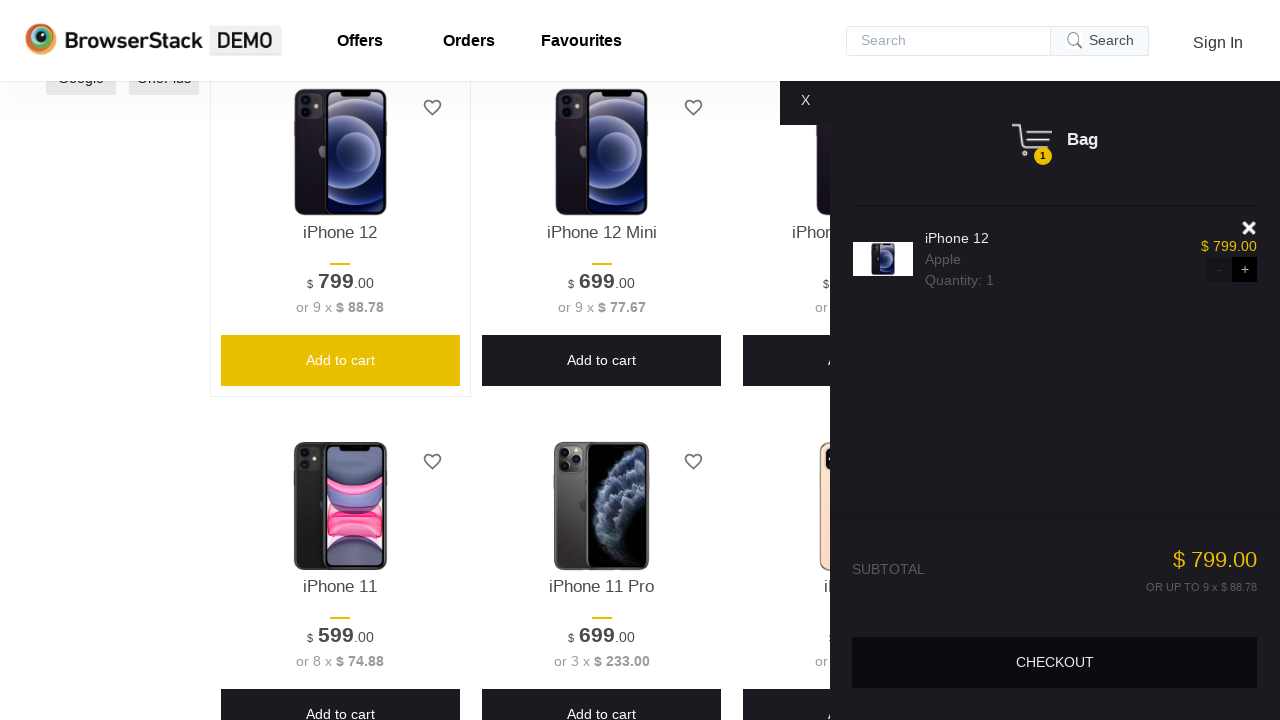

Verified iPhone 12 product successfully added to cart: 'iPhone 12'
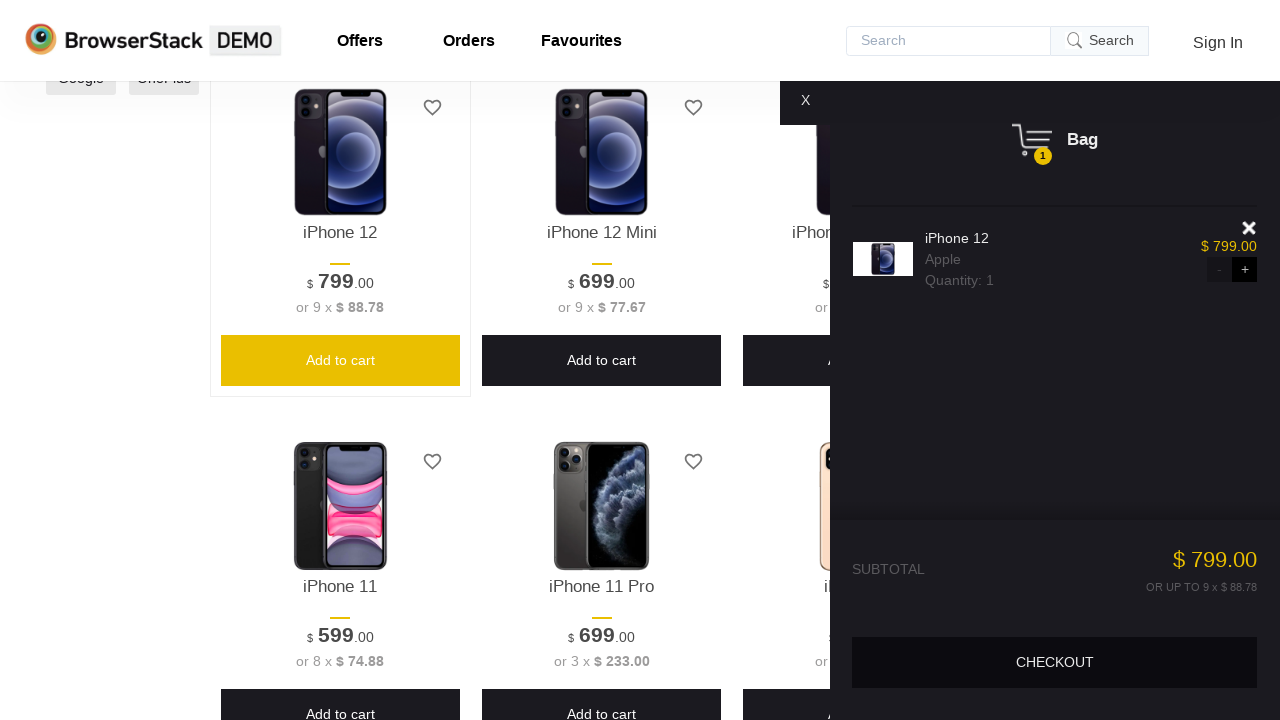

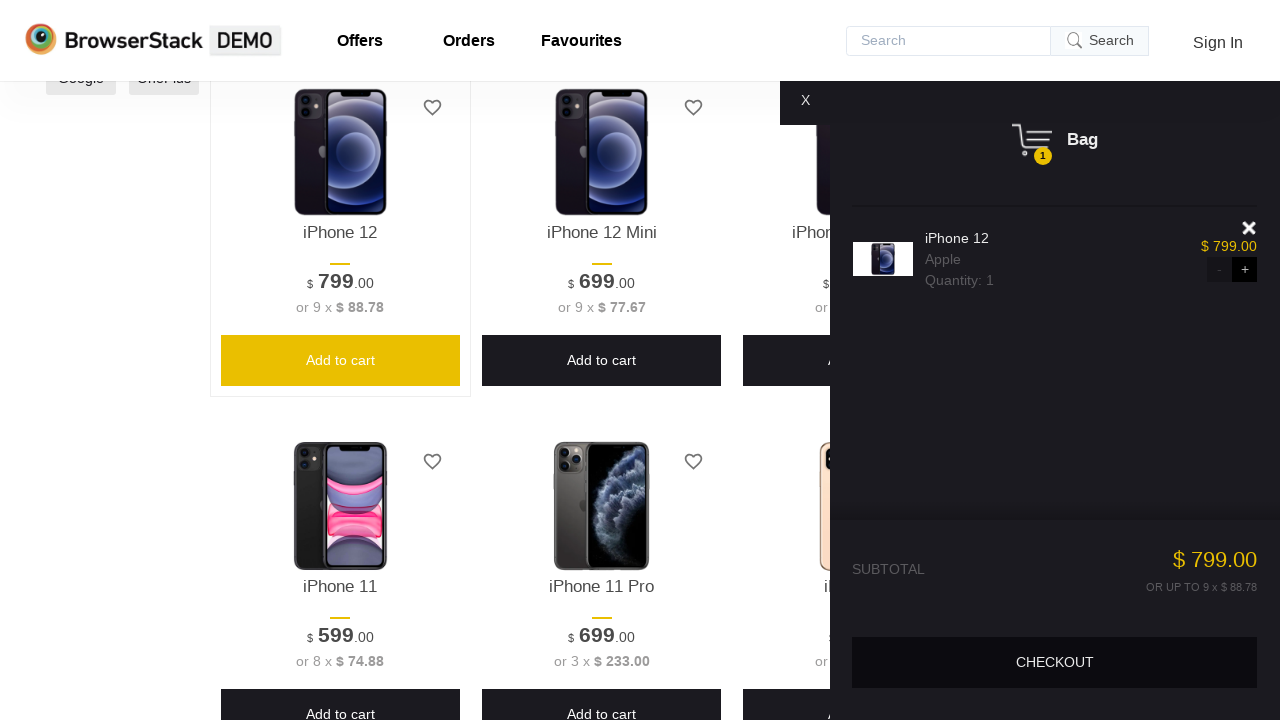